Tests window and tab handling by clicking buttons that open new windows/tabs, then switching between them to verify correct navigation and URL tracking.

Starting URL: https://rahulshettyacademy.com/AutomationPractice/

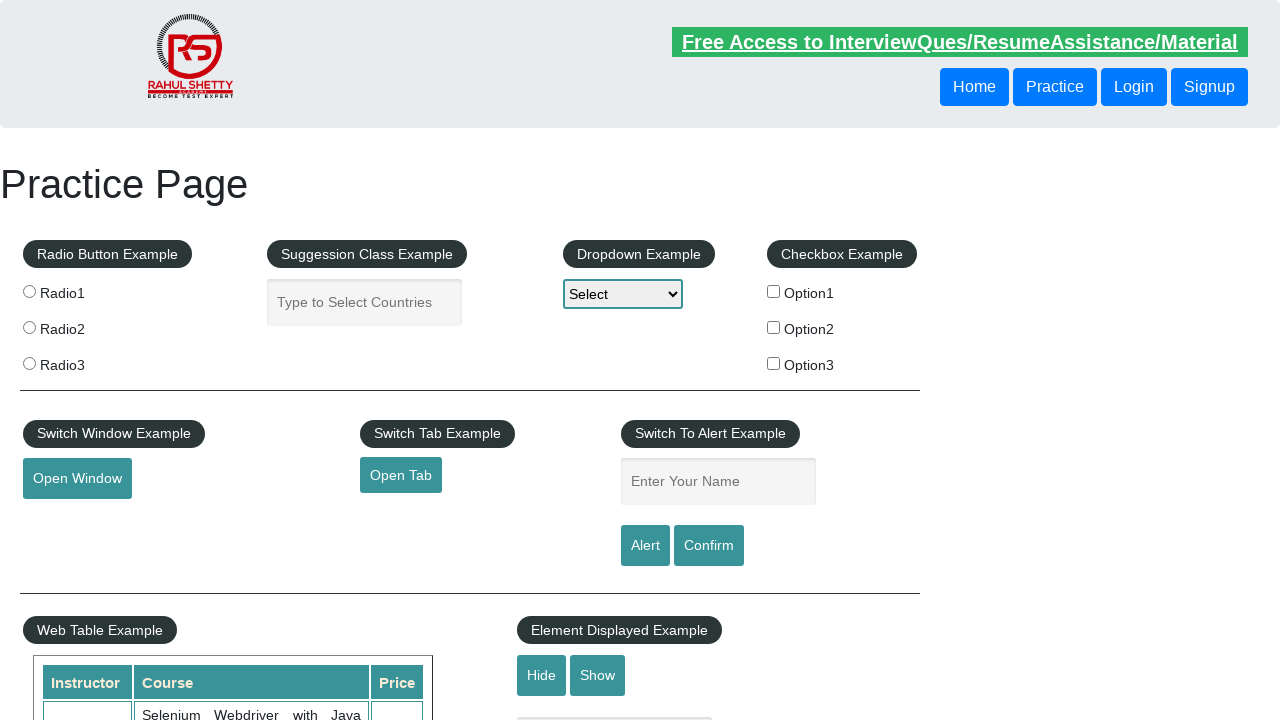

Clicked button to open new window at (77, 479) on button#openwindow
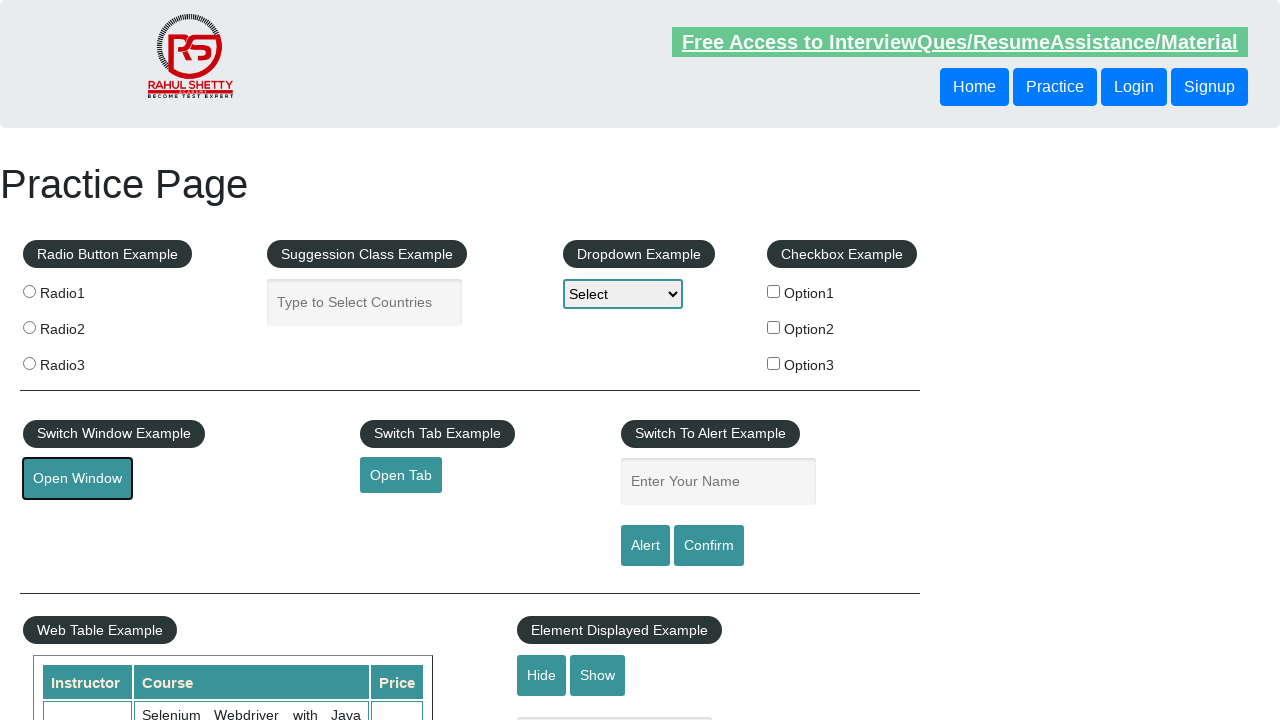

Clicked link to open new tab at (401, 475) on a#opentab
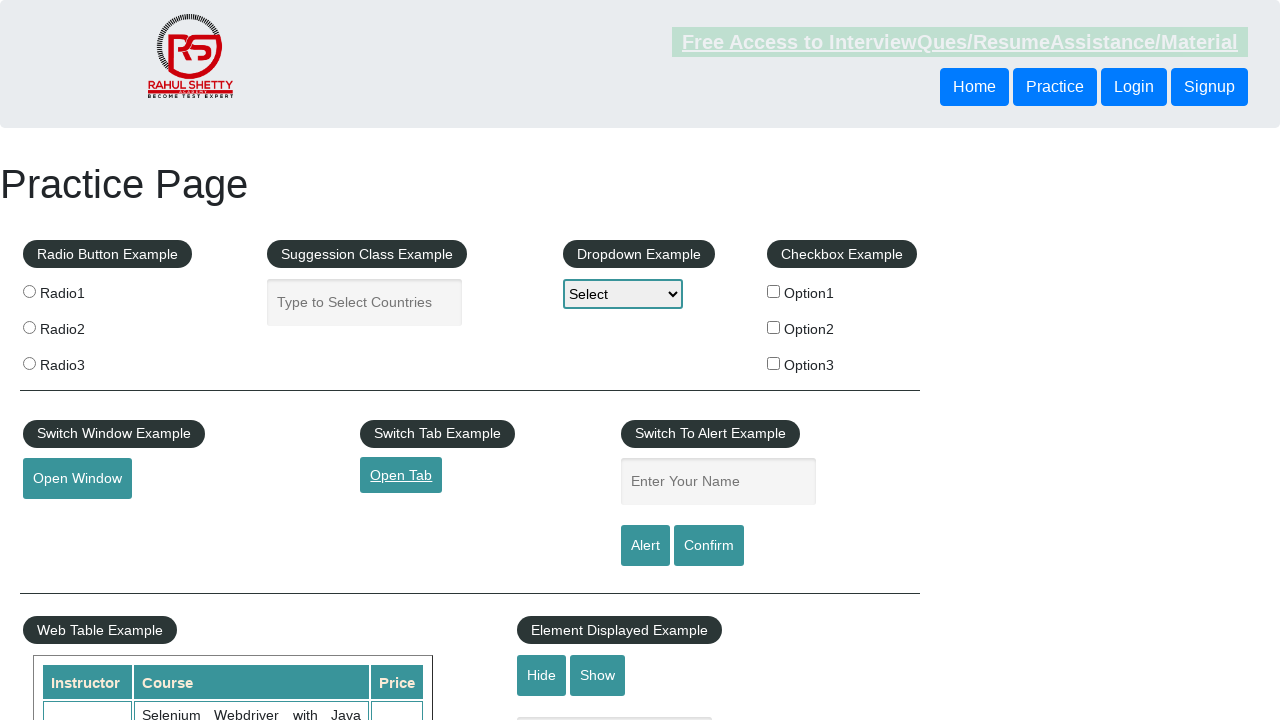

New window finished loading
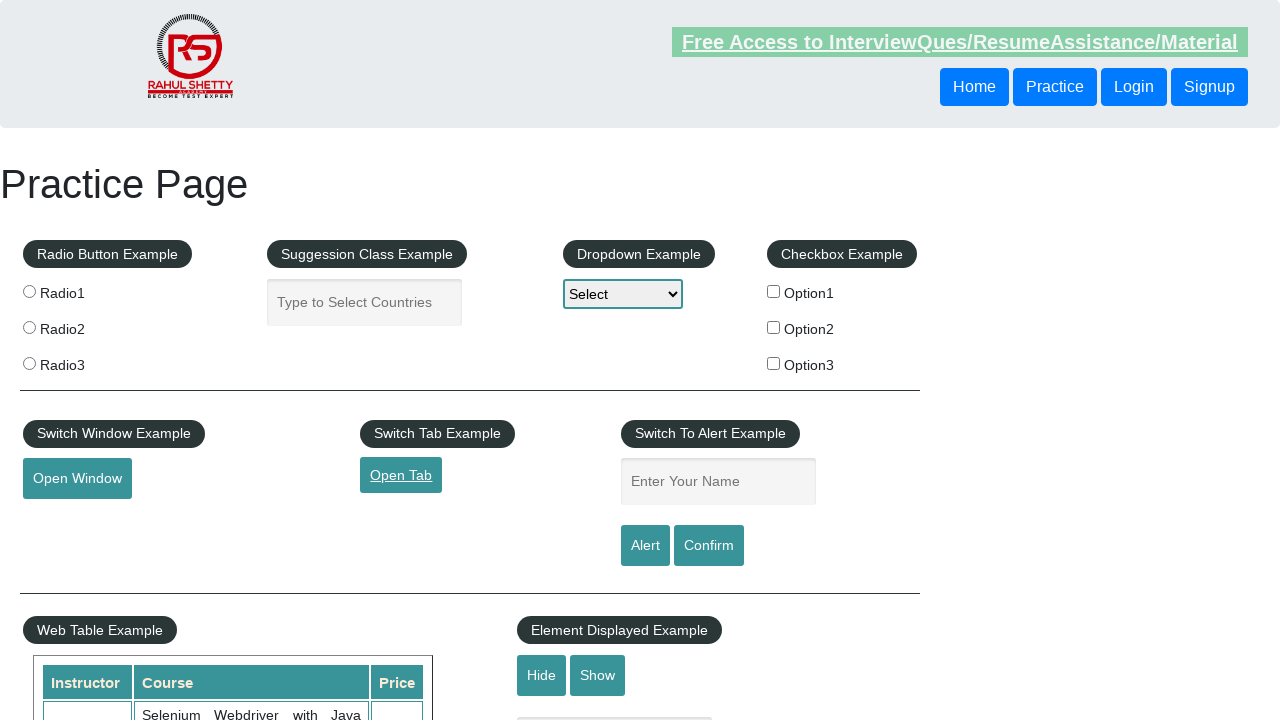

New tab finished loading
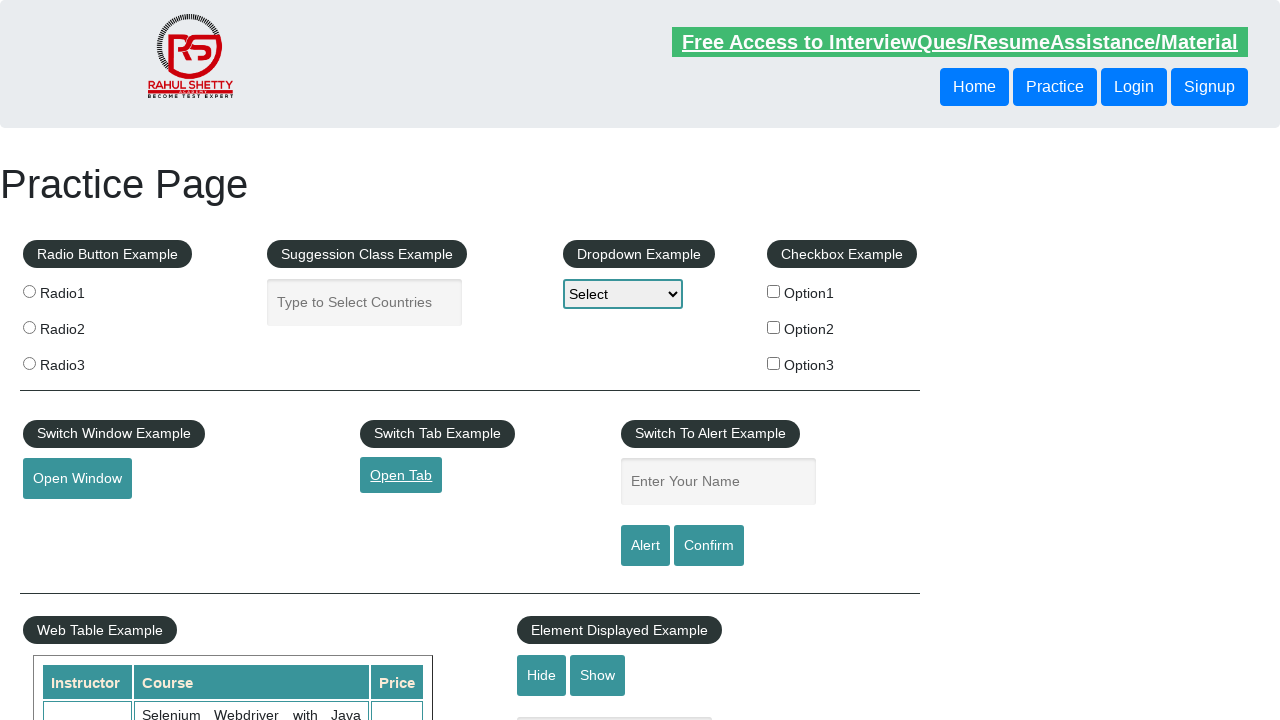

Switched focus to new tab
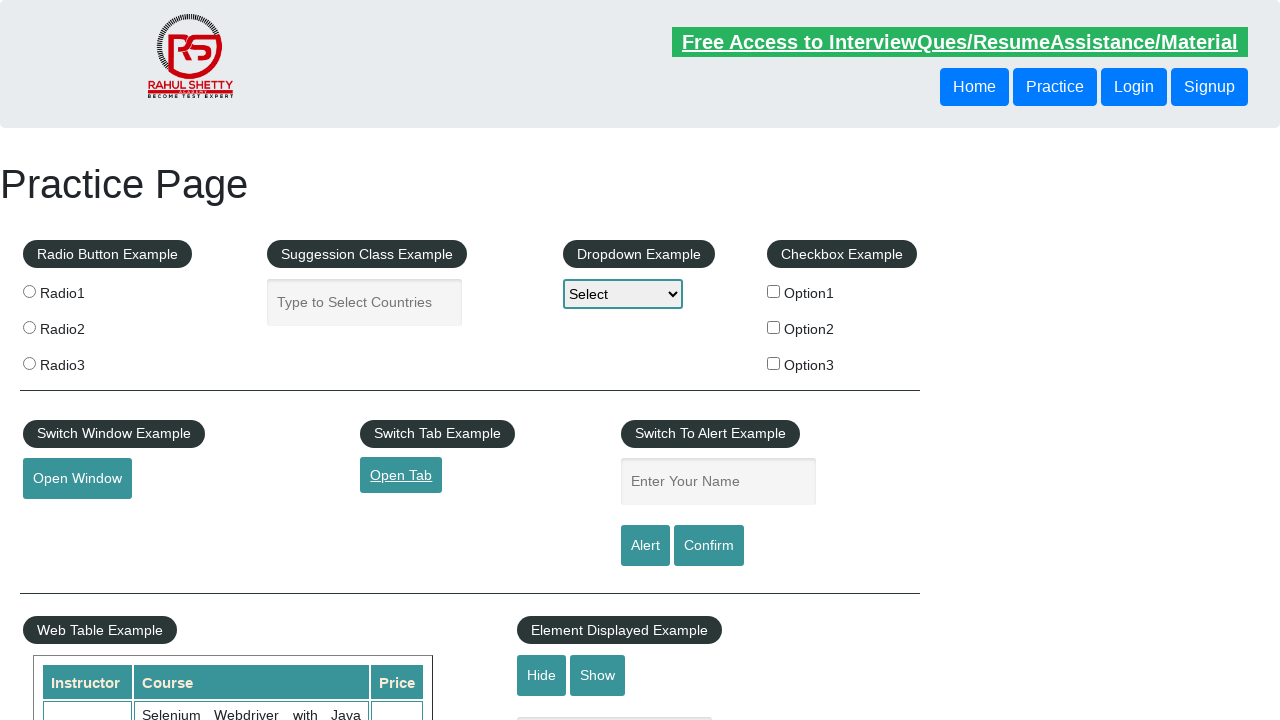

Switched focus to new window
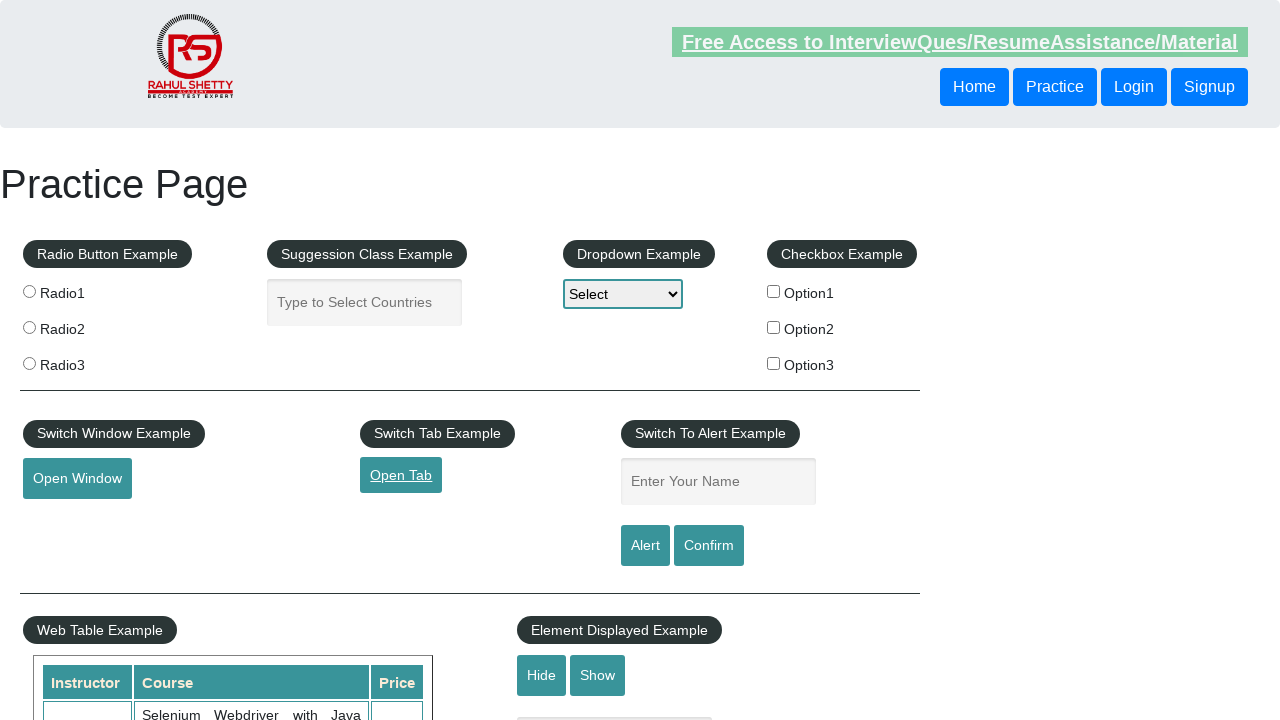

Switched focus back to original page
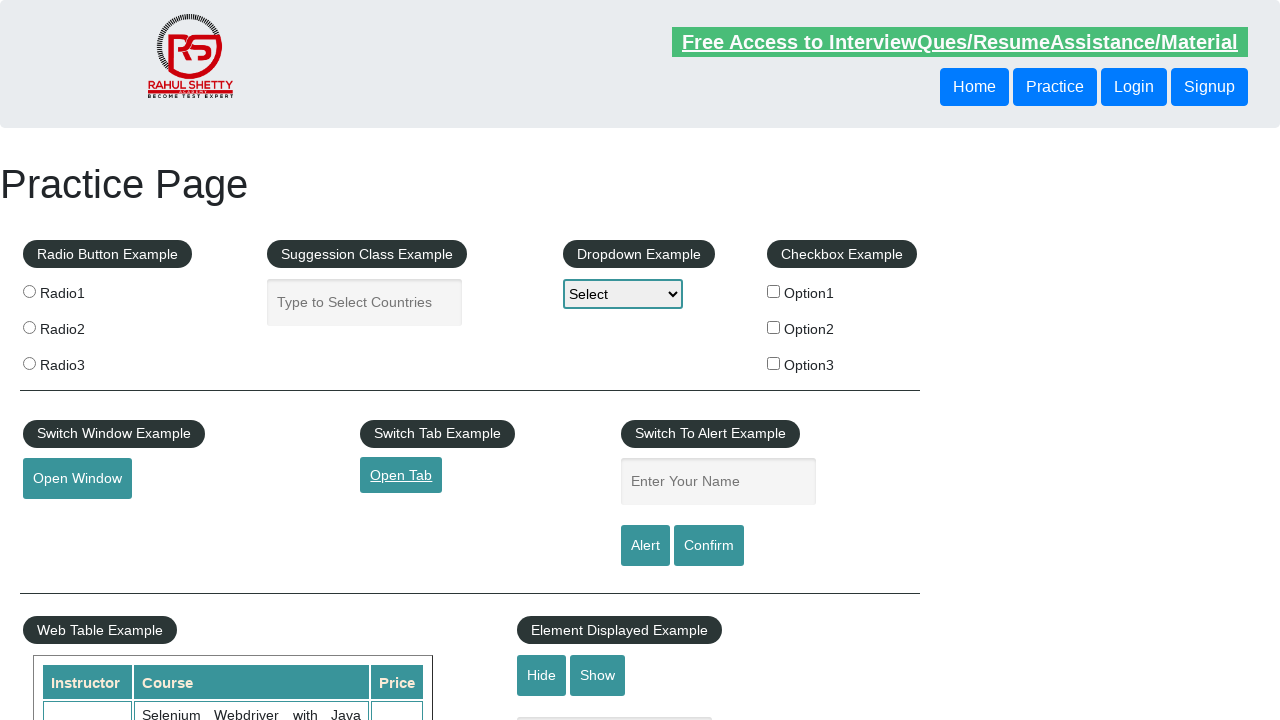

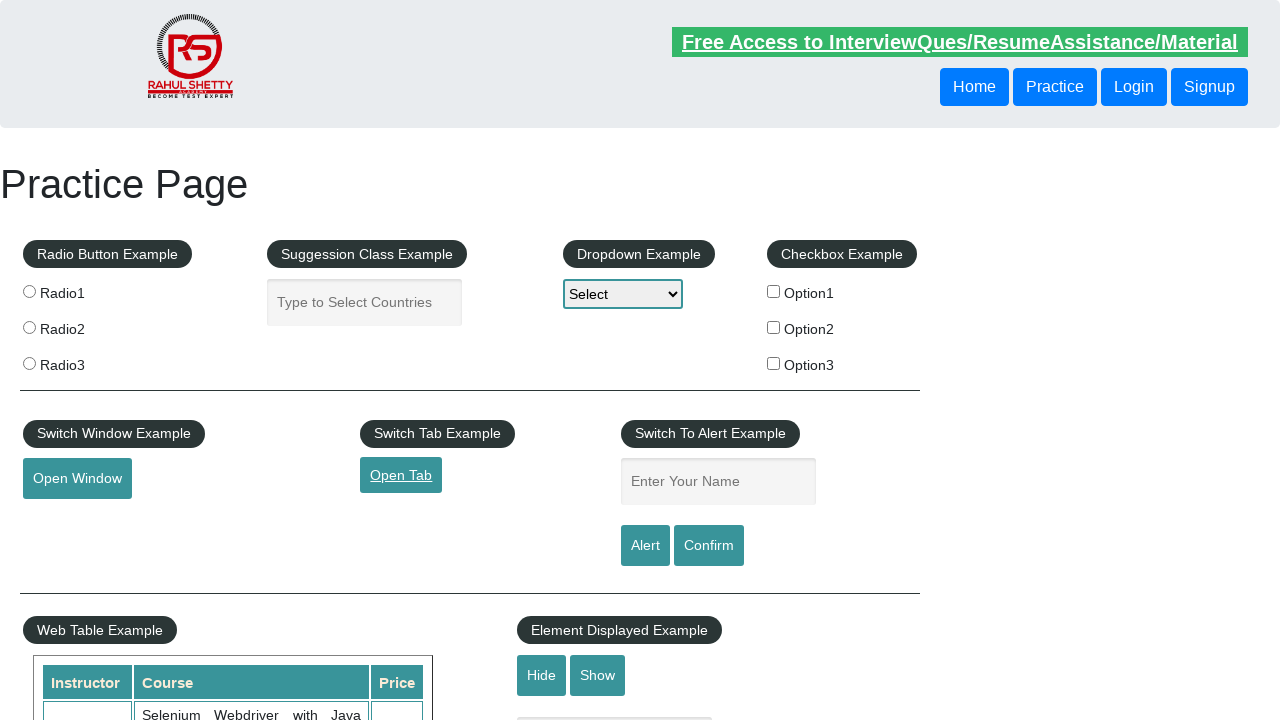